Tests a catering service form by filling out customer information, selecting event type, adjusting guest count slider, selecting dietary preferences, and submitting the form

Starting URL: https://training-support.net/complex-forms/catering

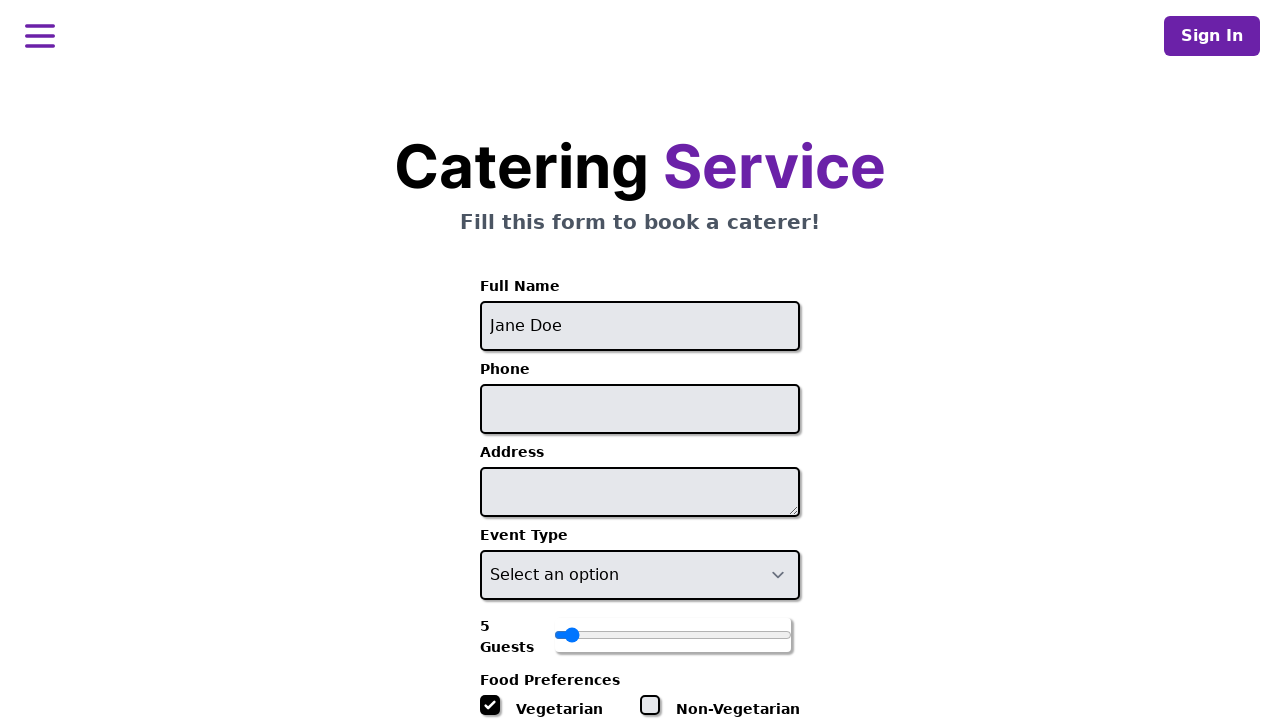

Filled customer name field with 'John Smith' on #name
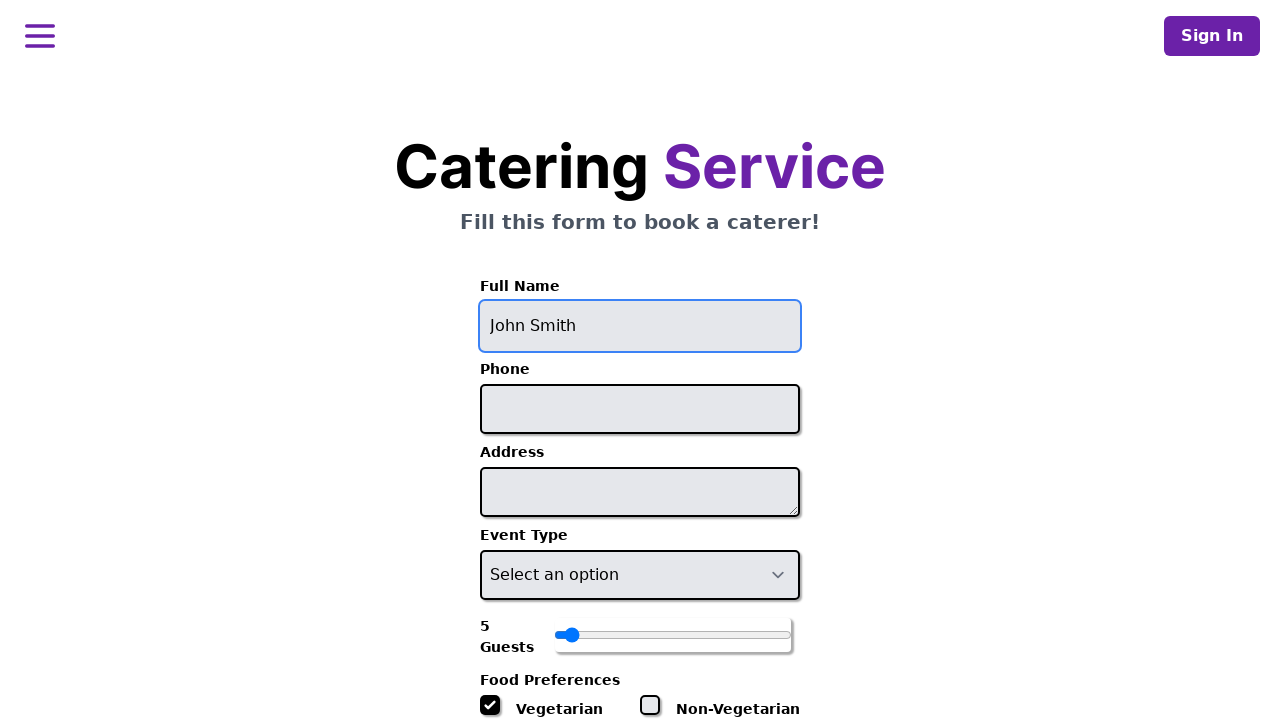

Filled phone number field with '555-123-4567' on #phone
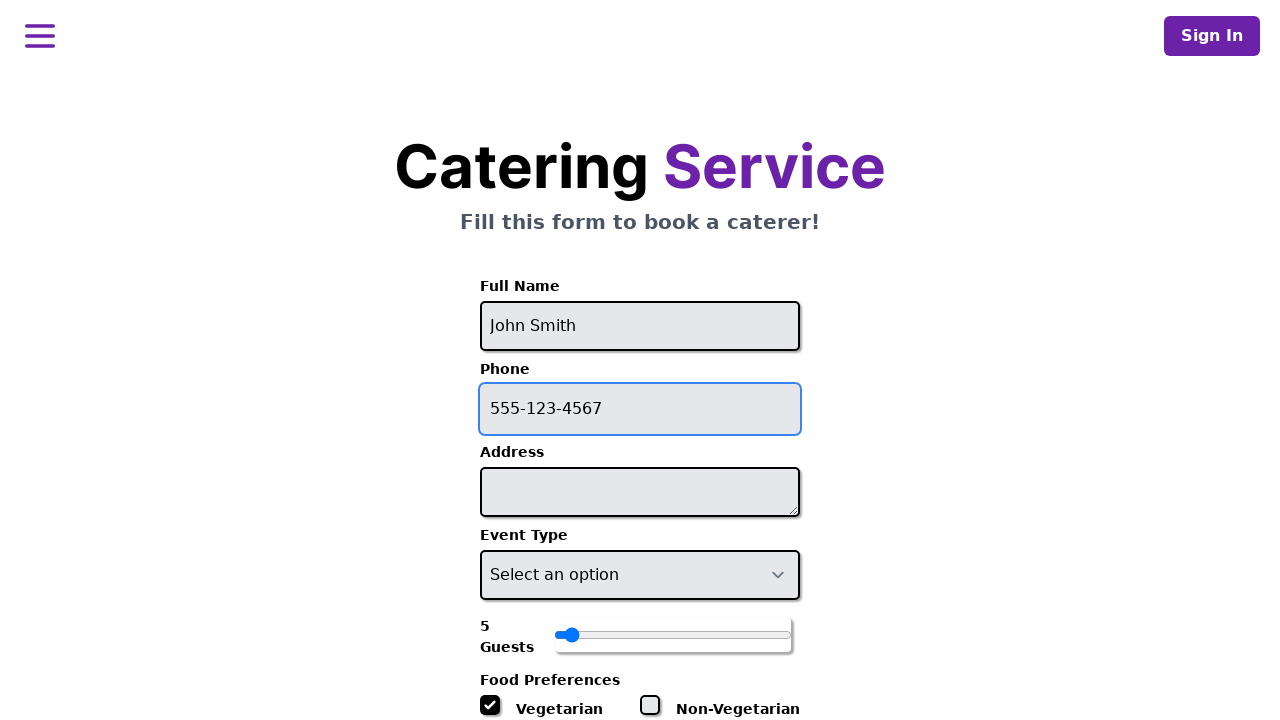

Filled address field with '123 Main Street, Anytown, USA 12345' on #address
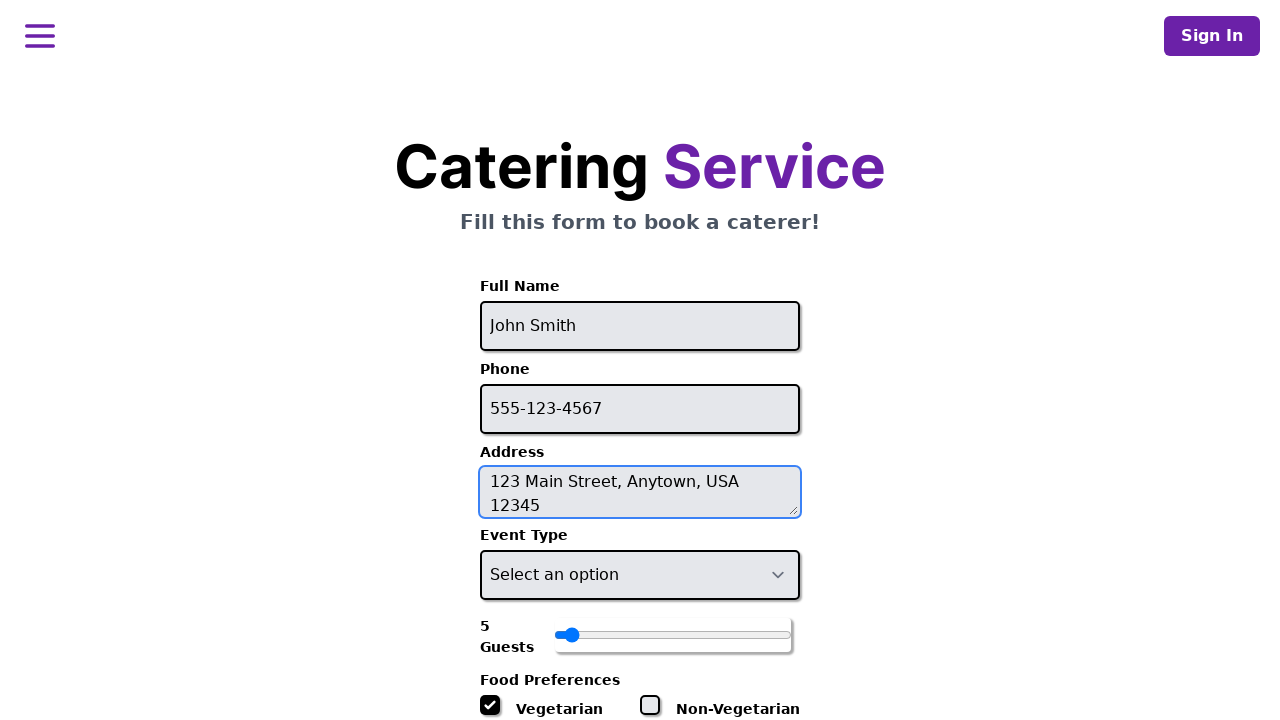

Selected 'BBQ' from catering type dropdown on #catering-type
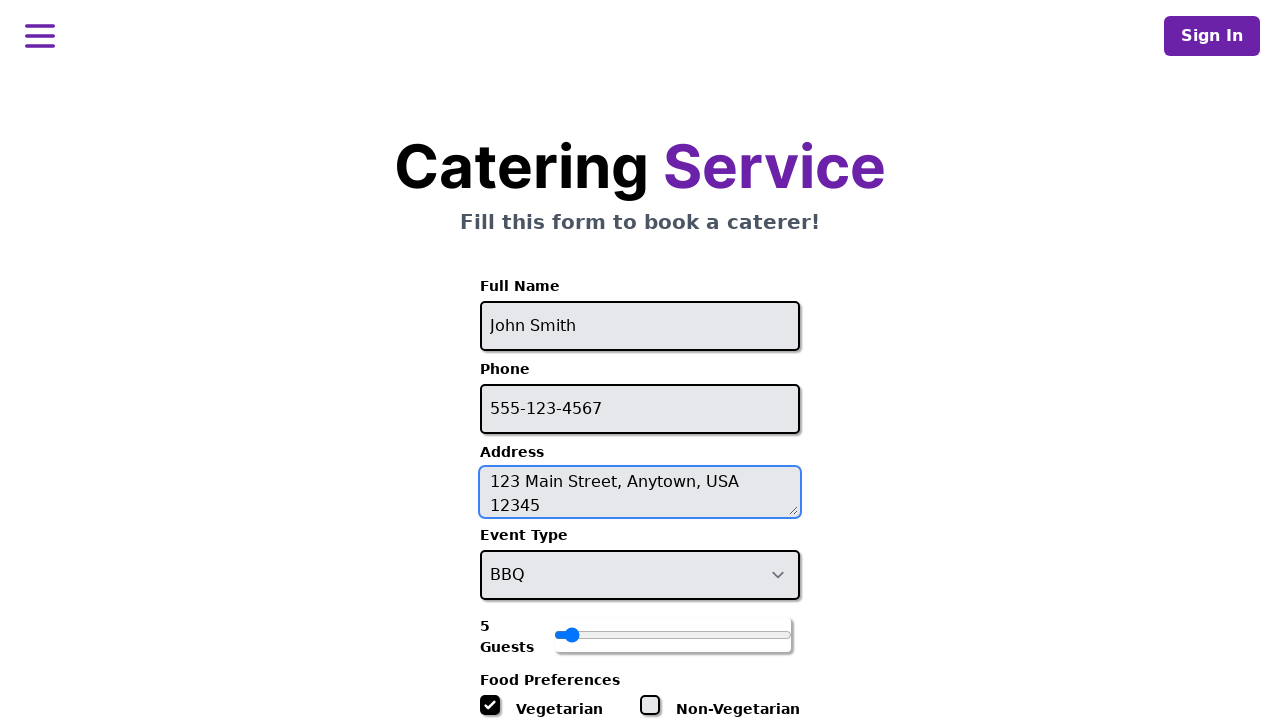

Moved mouse to center of guest count slider at (673, 635)
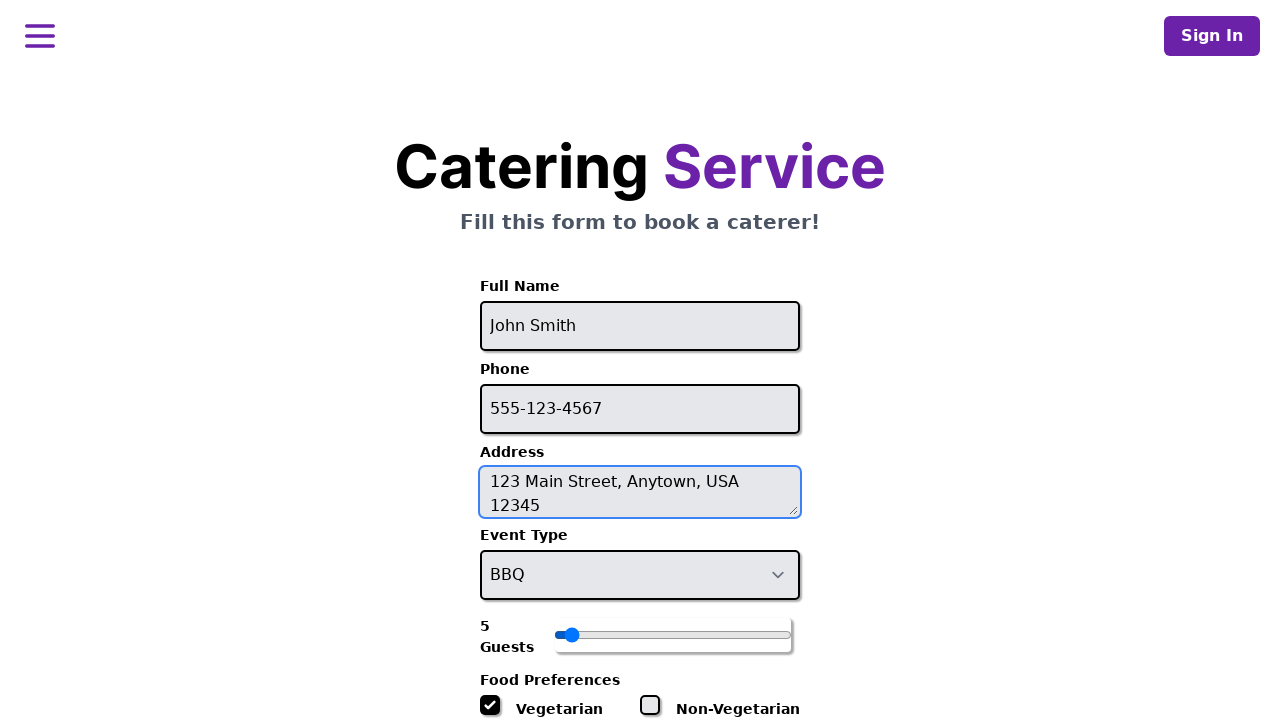

Pressed mouse button down on slider at (673, 635)
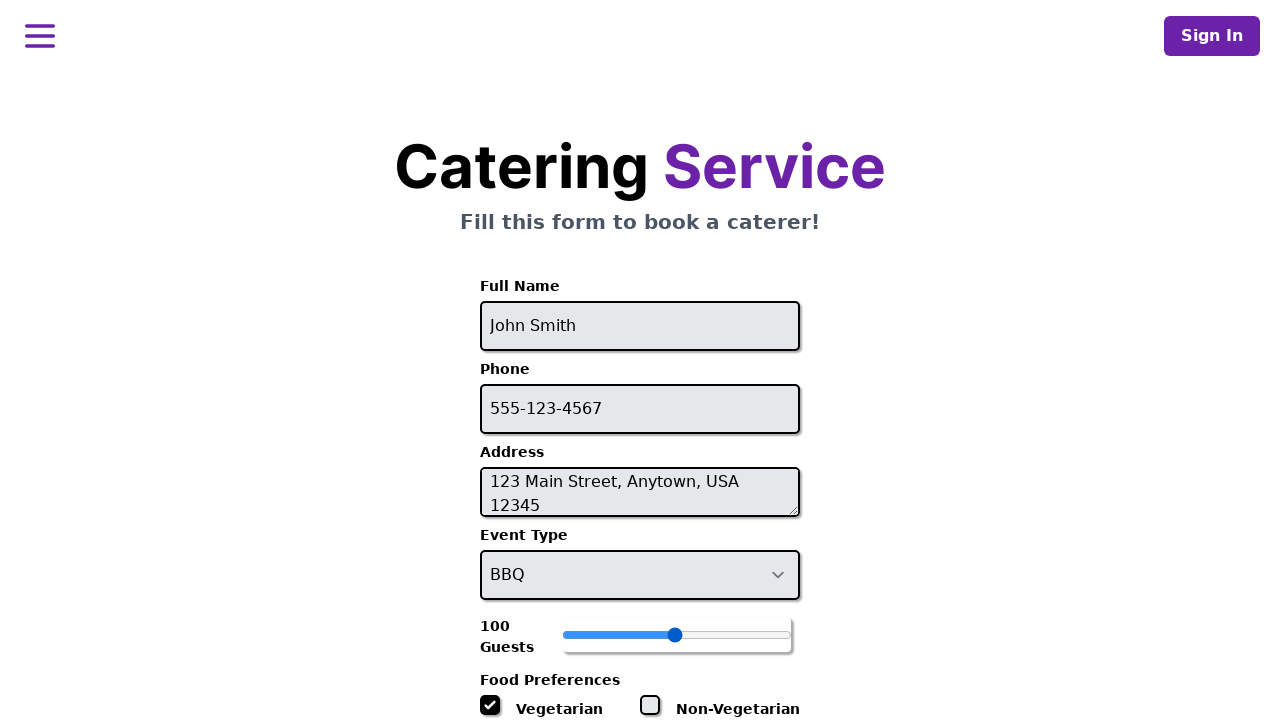

Dragged slider to adjust guest count at (675, 635)
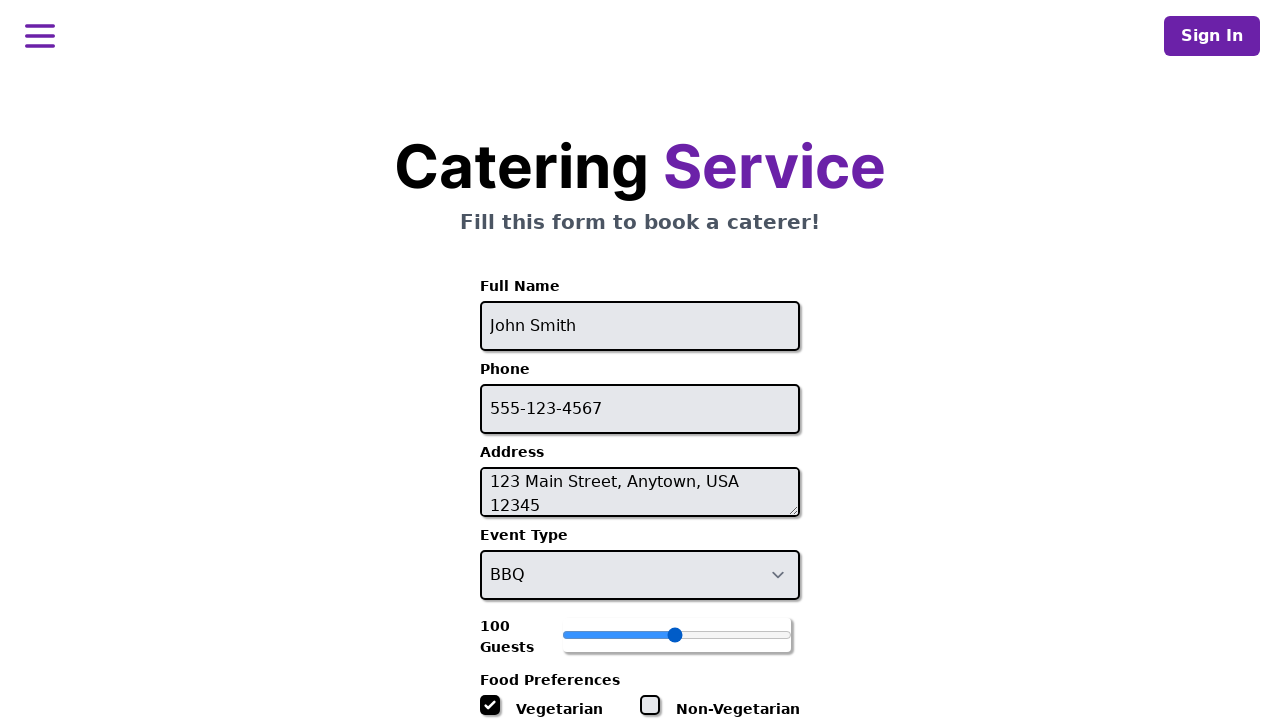

Released mouse button after adjusting slider at (675, 635)
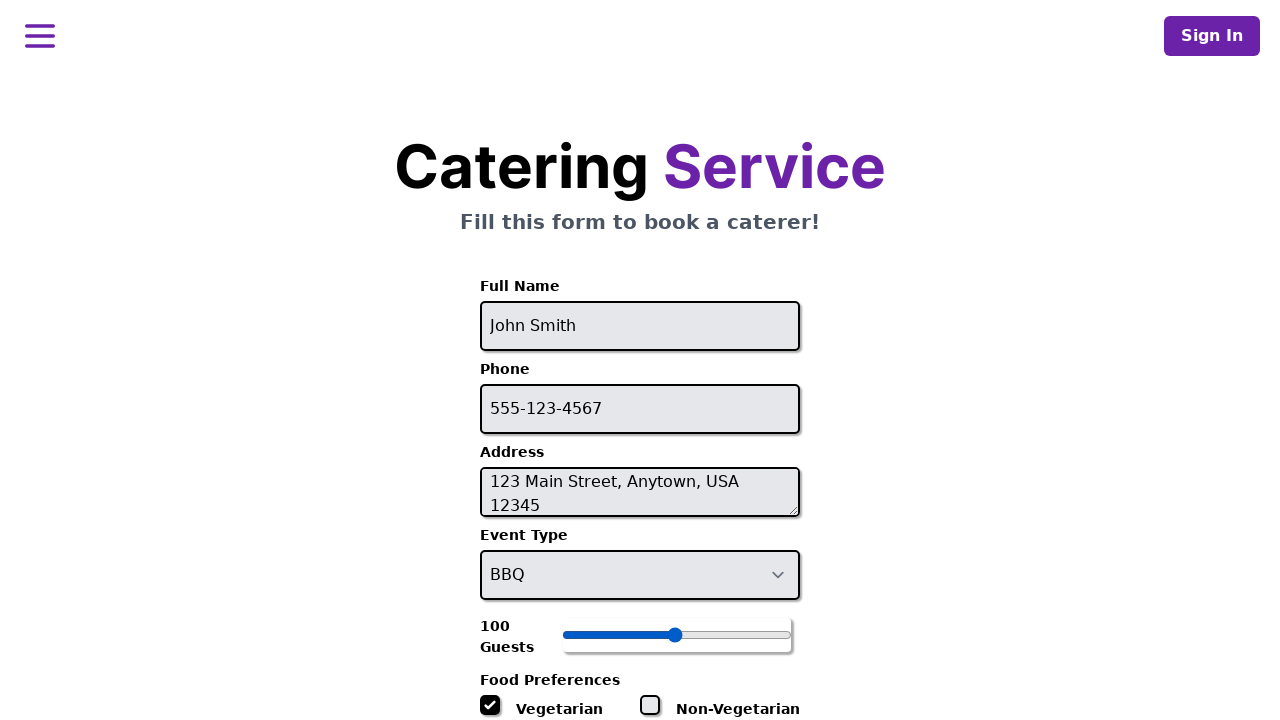

Checked Vegetarian dietary preference at (556, 709) on xpath=//*[@id="bookingForm"]/div[2]/label[1]/span
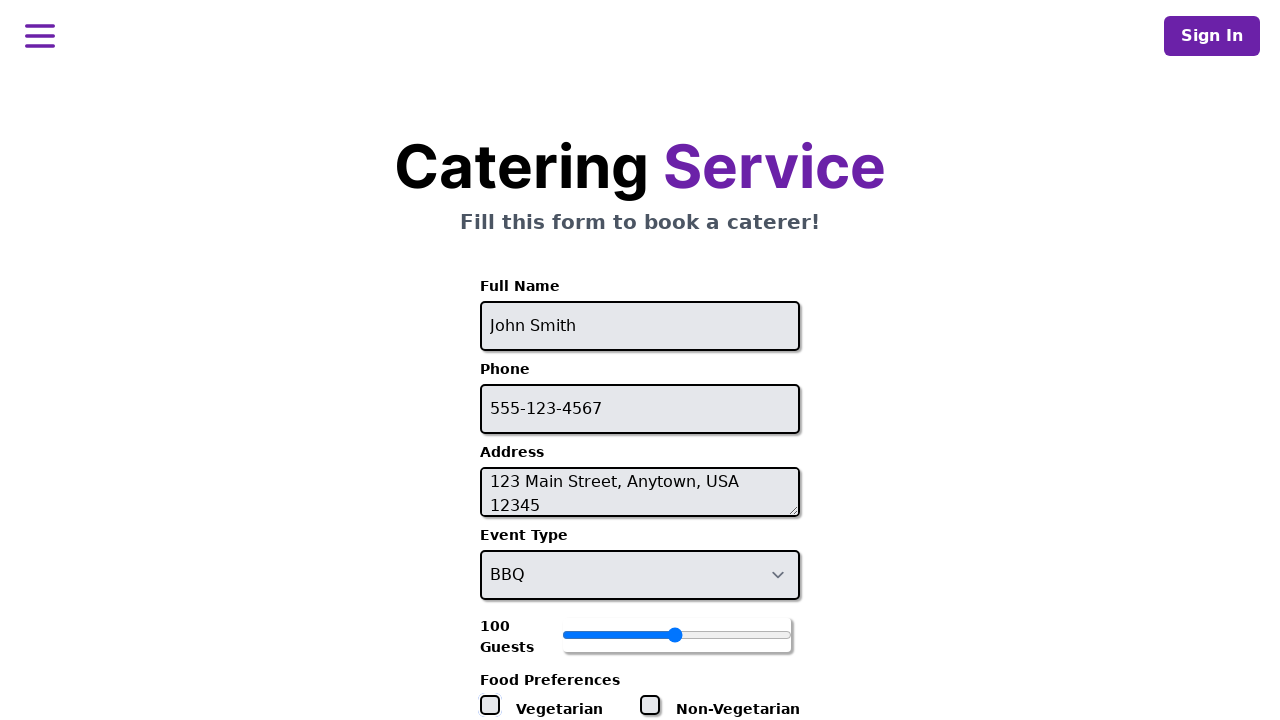

Checked Non-Vegetarian dietary preference at (734, 709) on xpath=//*[@id="bookingForm"]/div[2]/label[2]/span
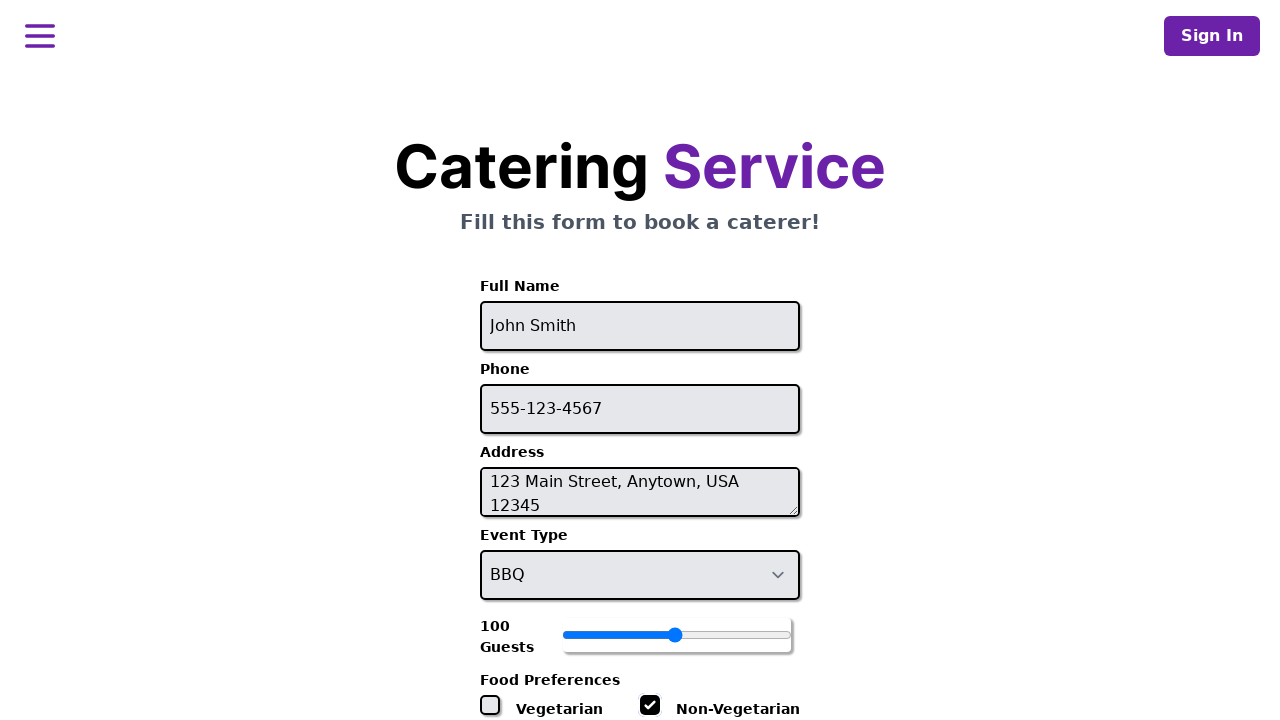

Checked Dairy-Free dietary preference at (714, 498) on xpath=//*[@id="bookingForm"]/div[2]/label[4]/span
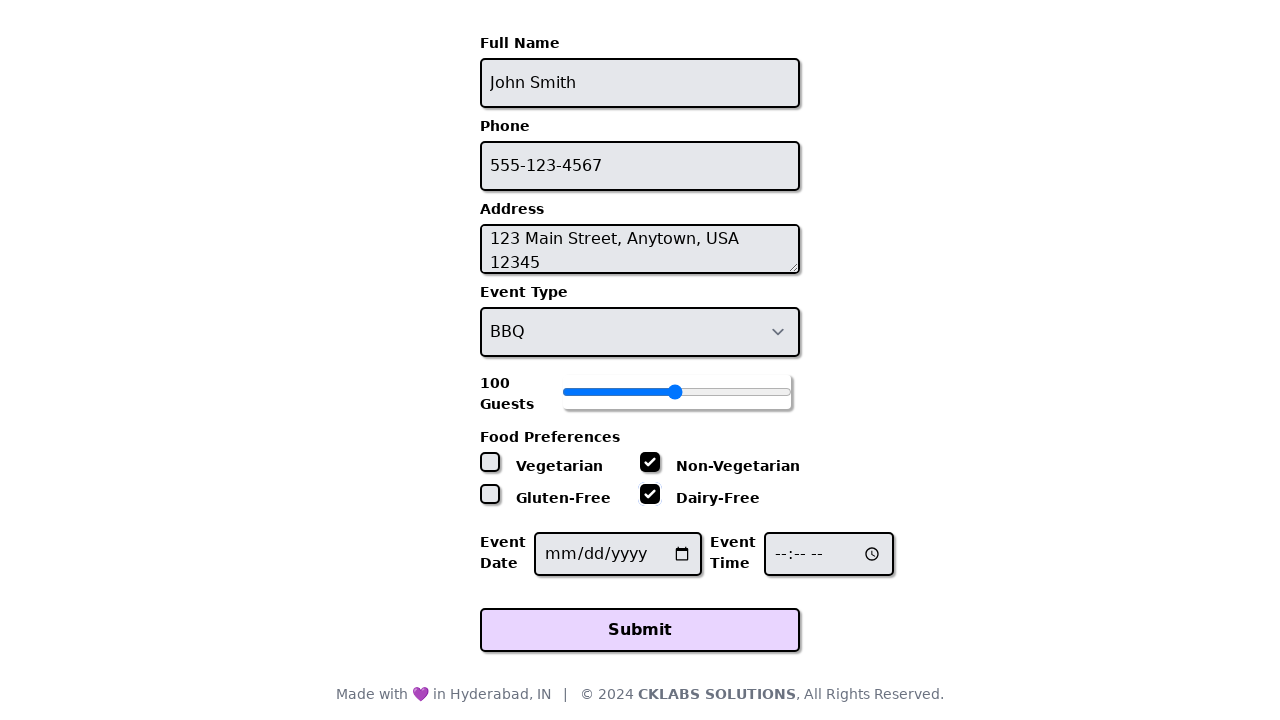

Filled event date field with '2024-12-15' on #event-date
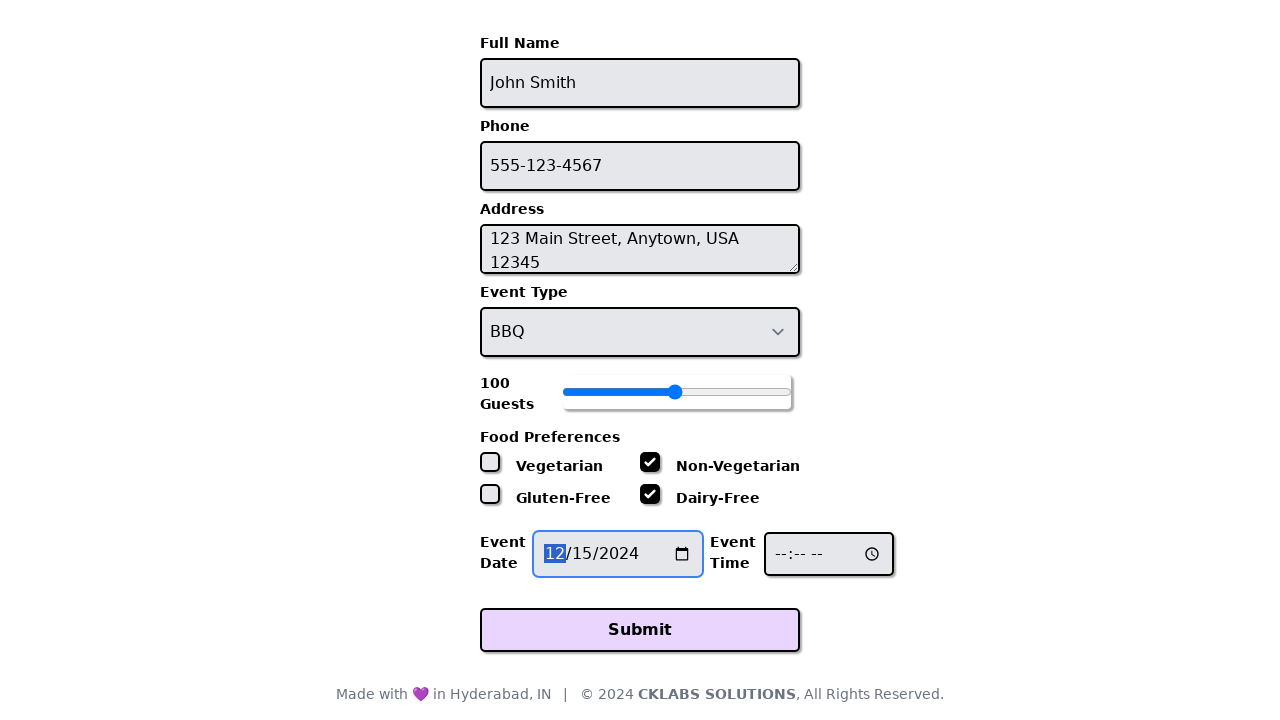

Filled event time field with '18:30' on #event-time
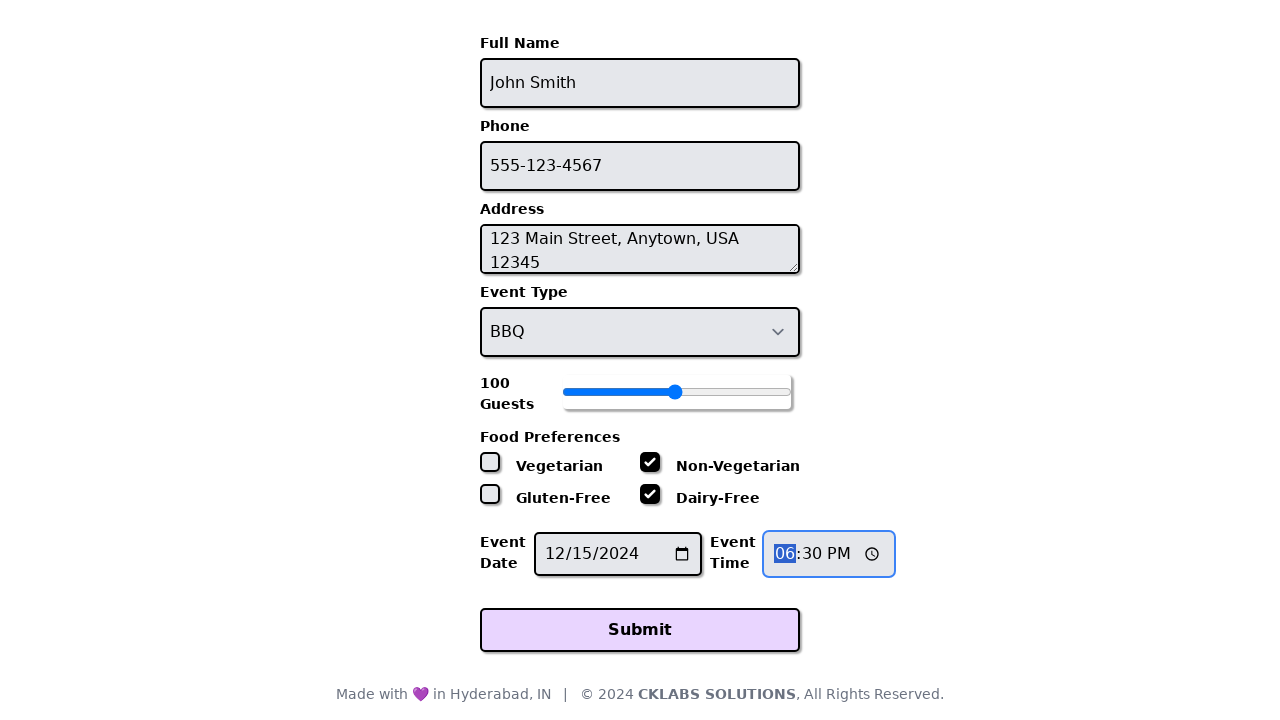

Clicked Submit button to submit the catering form at (640, 630) on button:has-text('Submit')
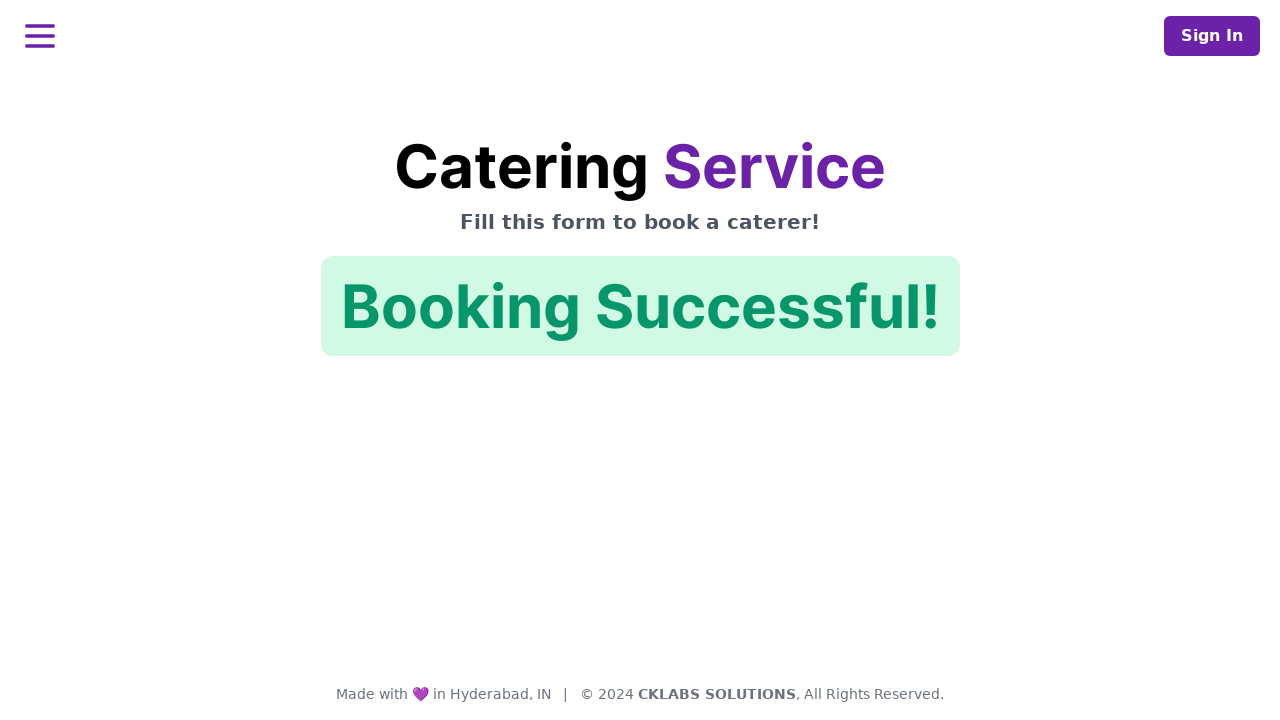

Form submission confirmation message appeared
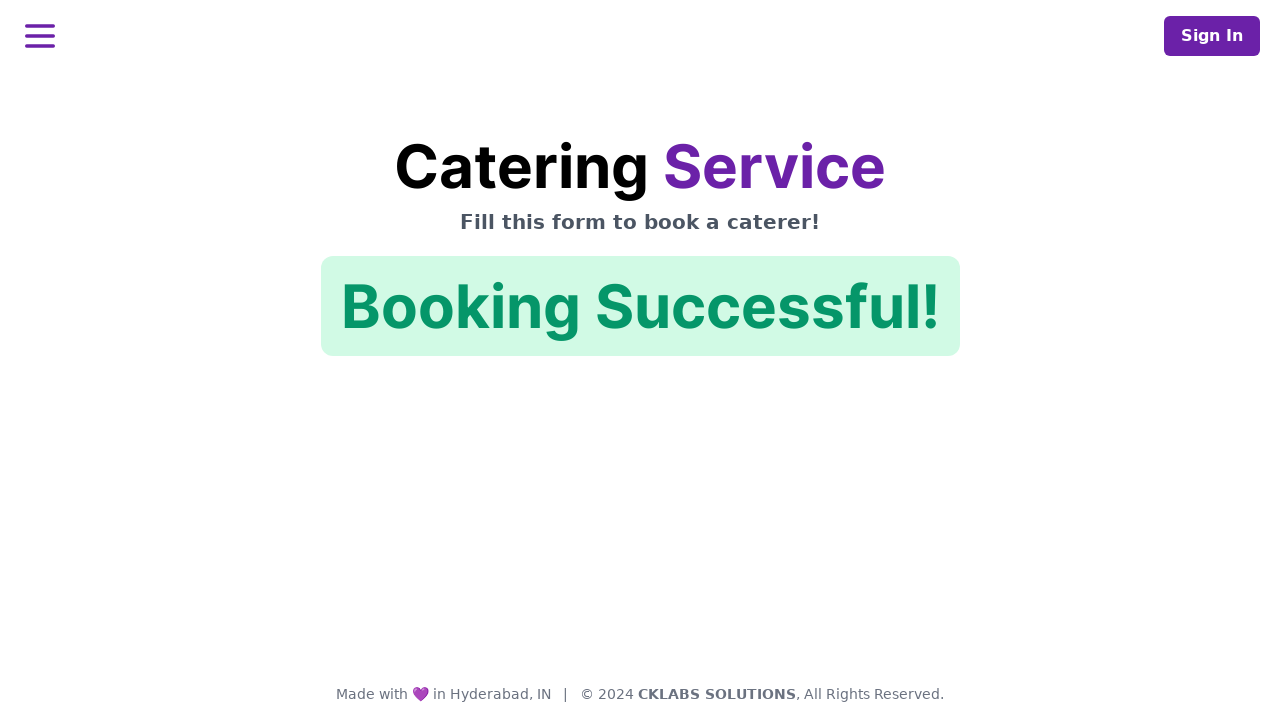

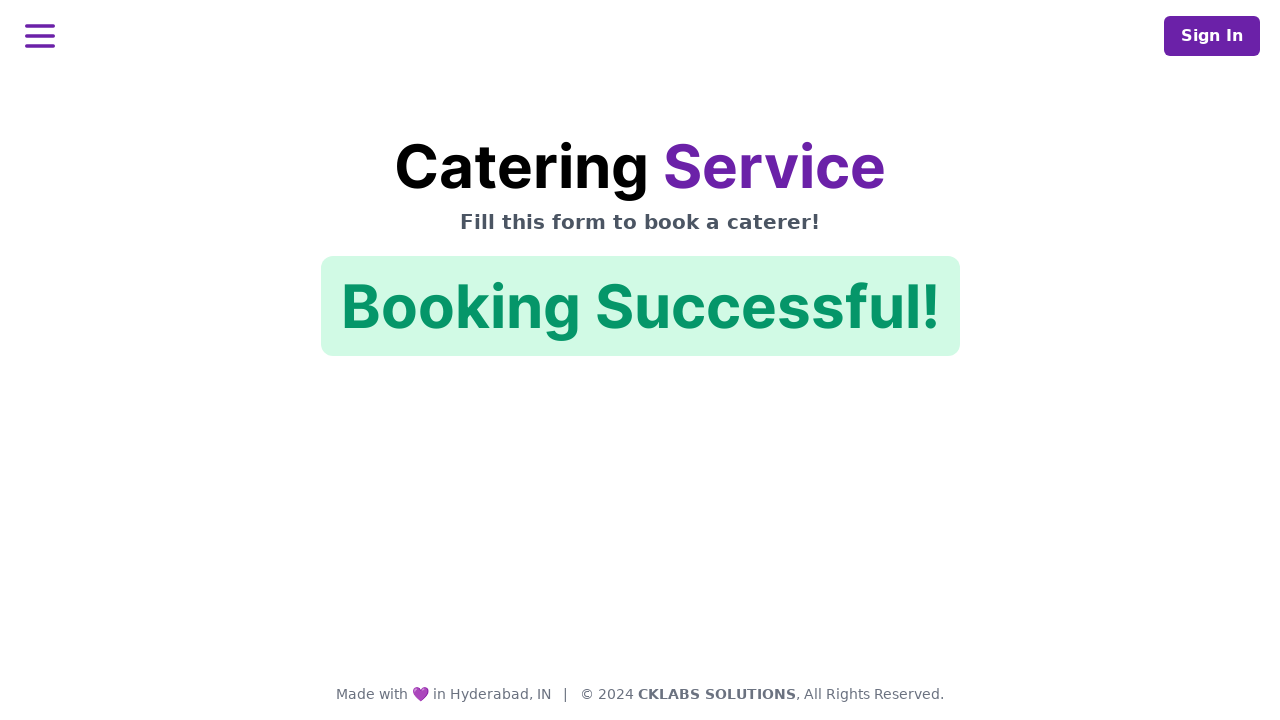